Tests clicking the leaders/rating link and verifies navigation to rating page

Starting URL: https://www.labirint.ru/

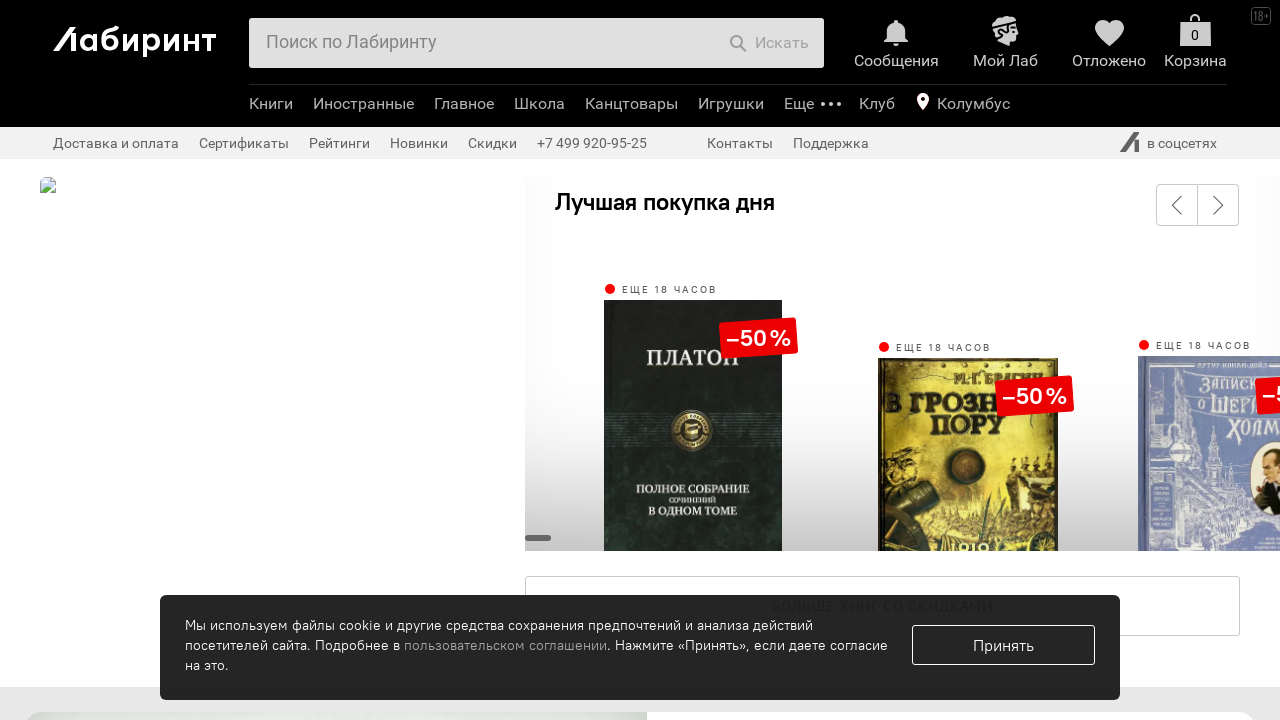

Clicked leaders/rating link with period=2 parameter at (598, 361) on a[href*='/rating/?period=2']
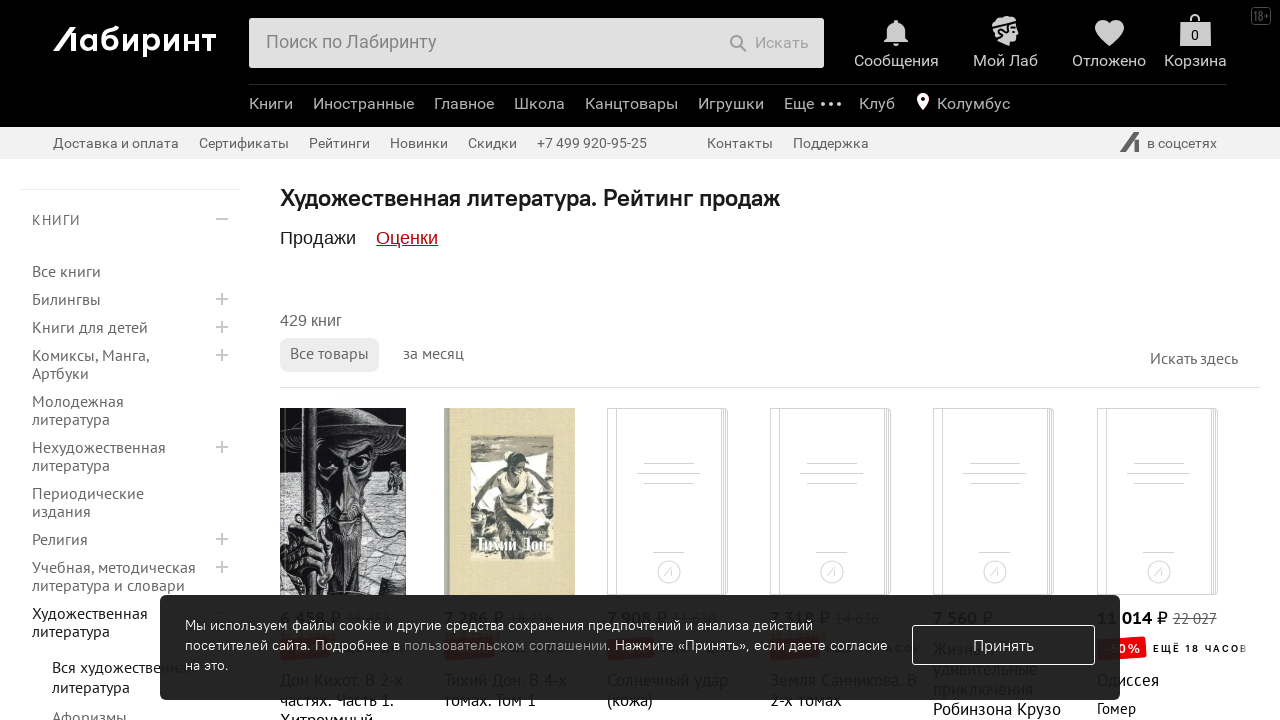

Successfully navigated to rating page
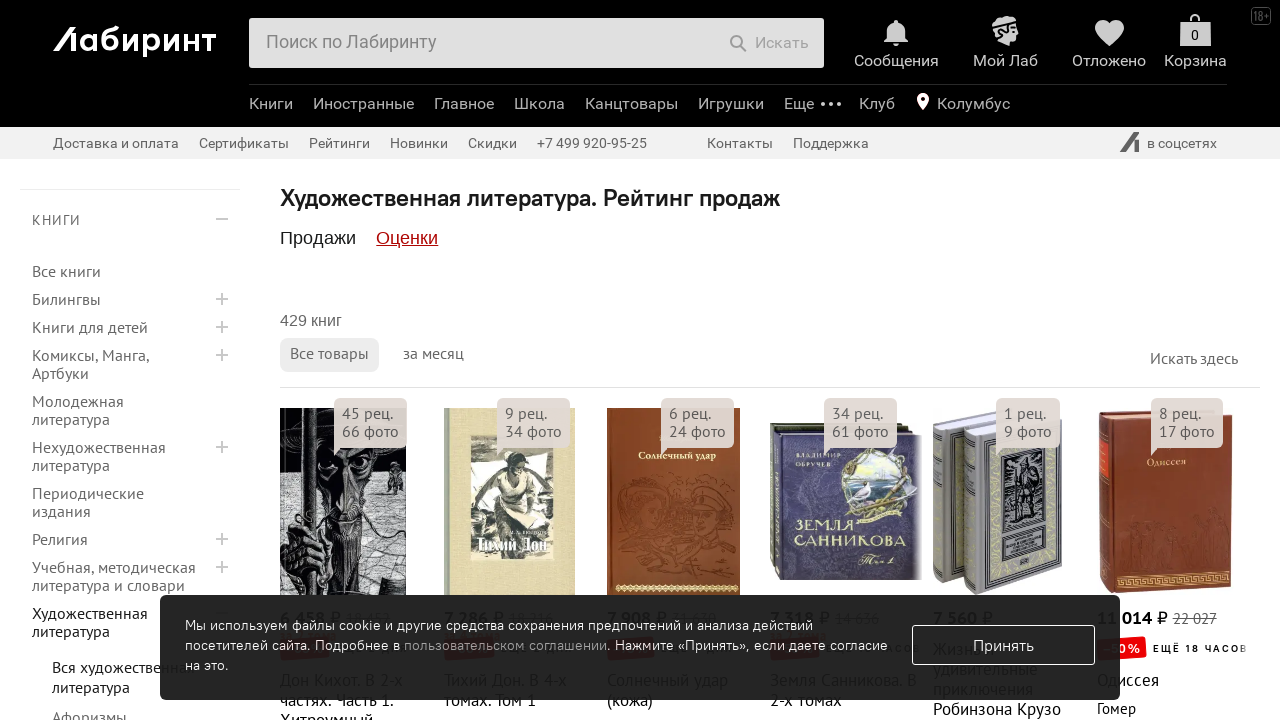

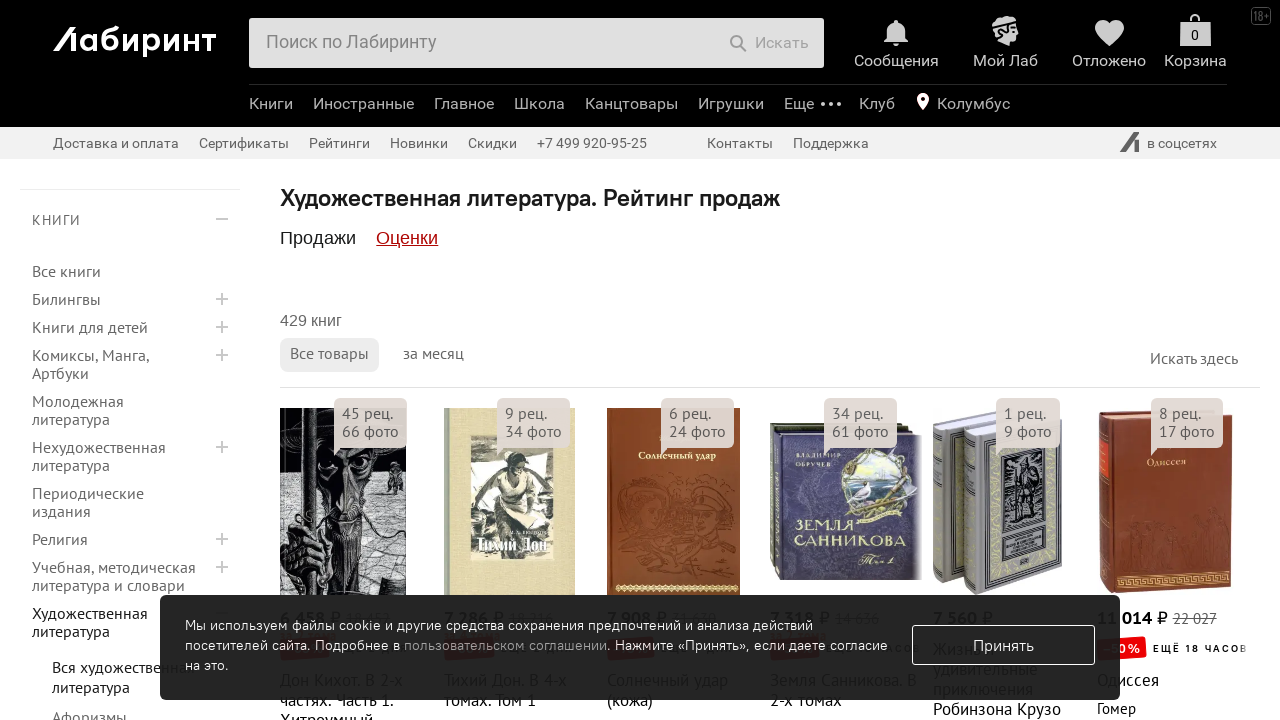